Tests navigation on W3Schools website by clicking on the exercises button in the navigation bar

Starting URL: https://www.w3schools.com/

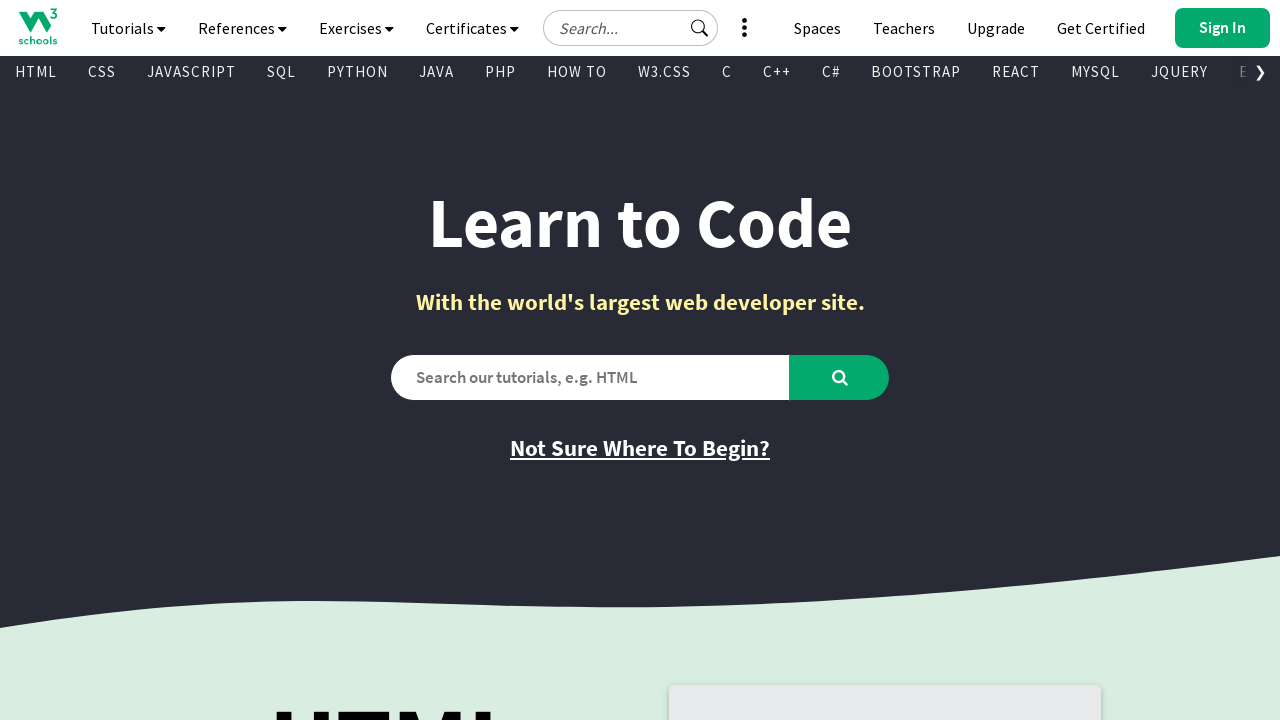

Clicked on the exercises button in the navigation bar at (356, 28) on a#navbtn_exercises
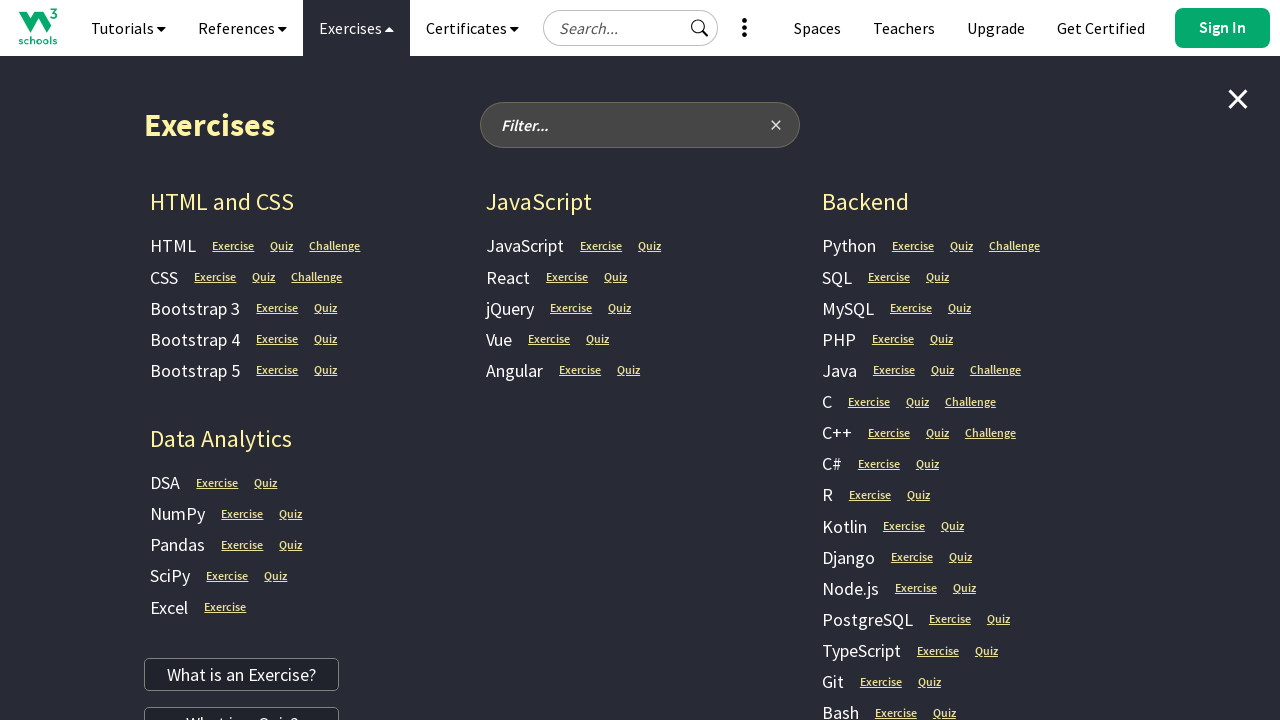

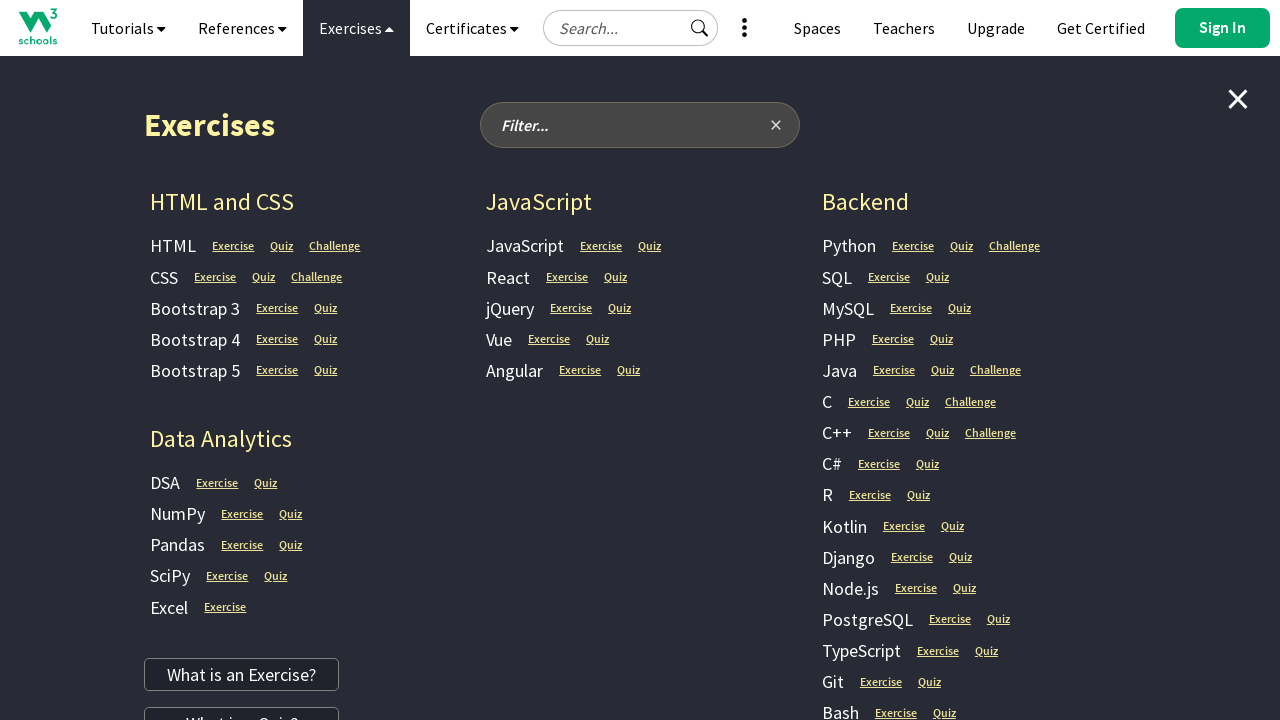